Navigates to TestingBot homepage and verifies the page title matches the expected value

Starting URL: https://testingbot.com

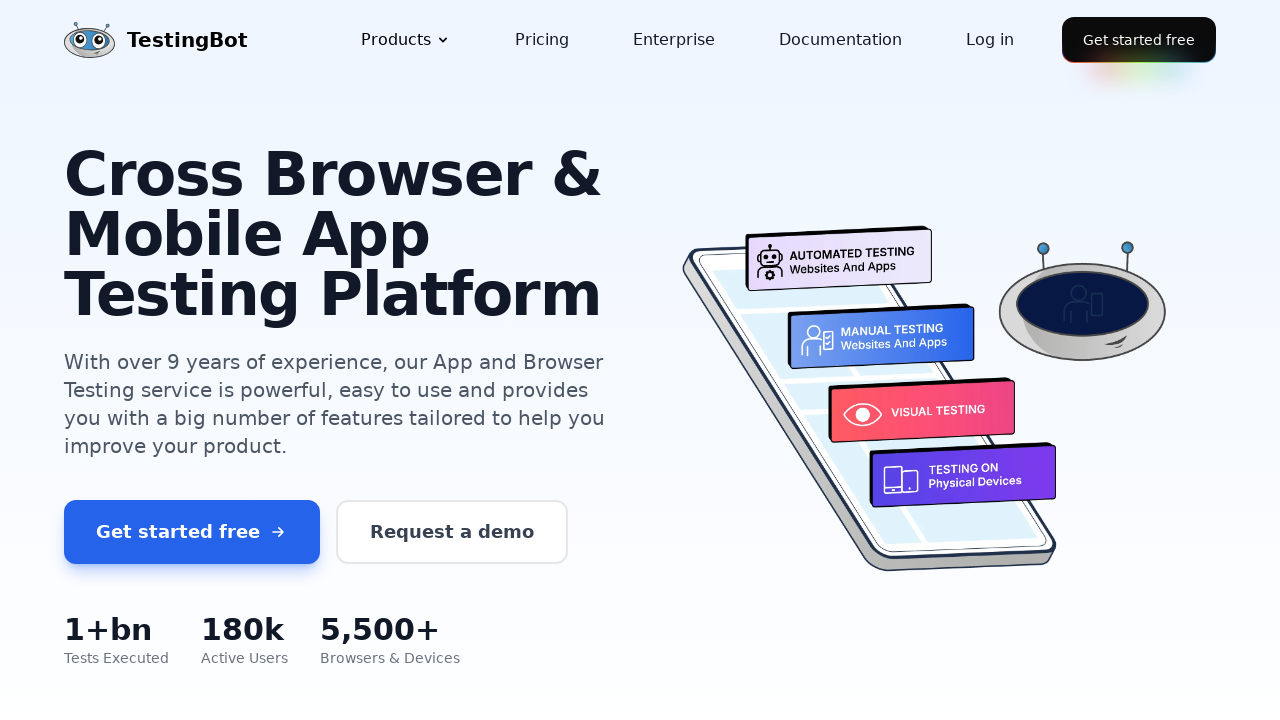

Navigated to TestingBot homepage
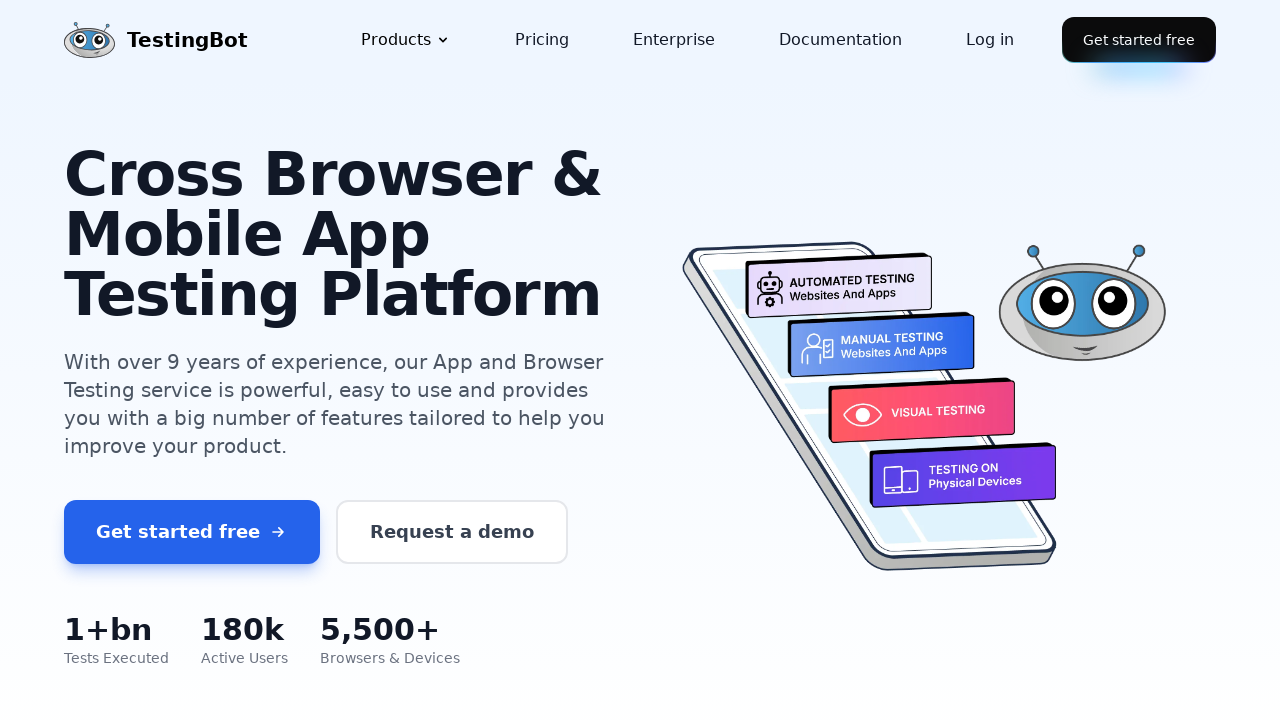

Verified page title matches expected value 'TestingBot: Cross Browser Testing and Mobile App Testing'
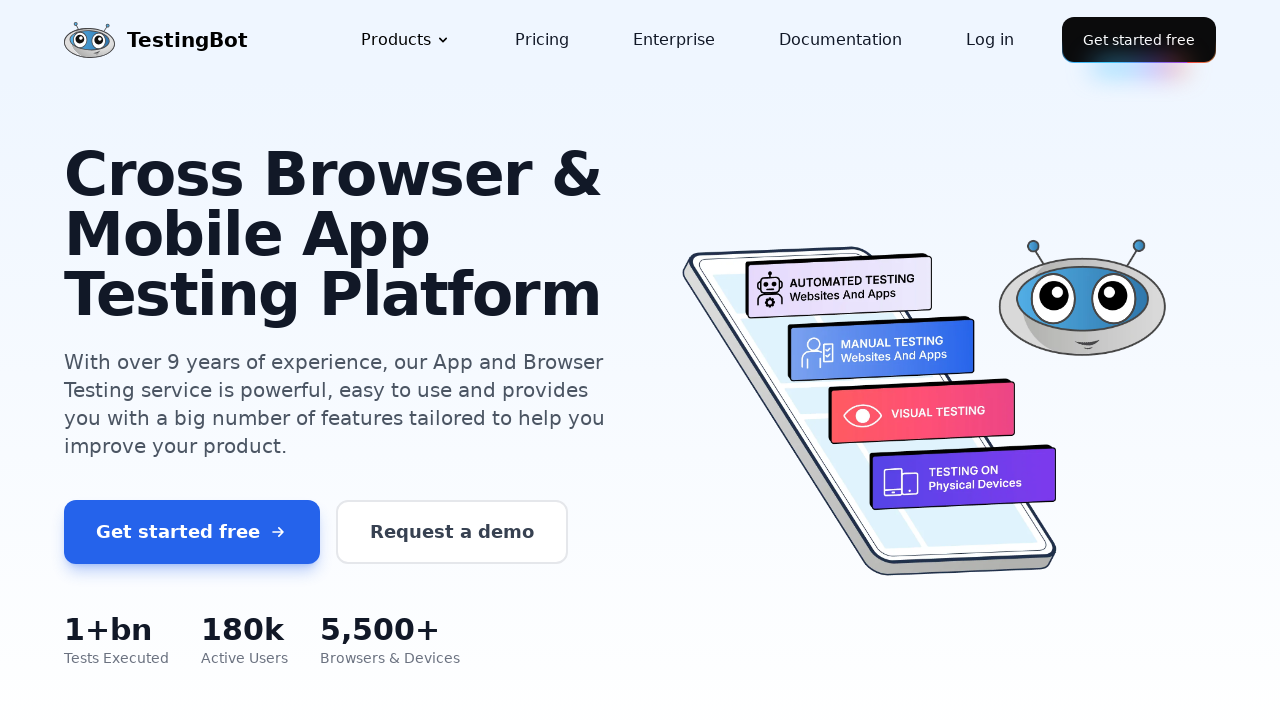

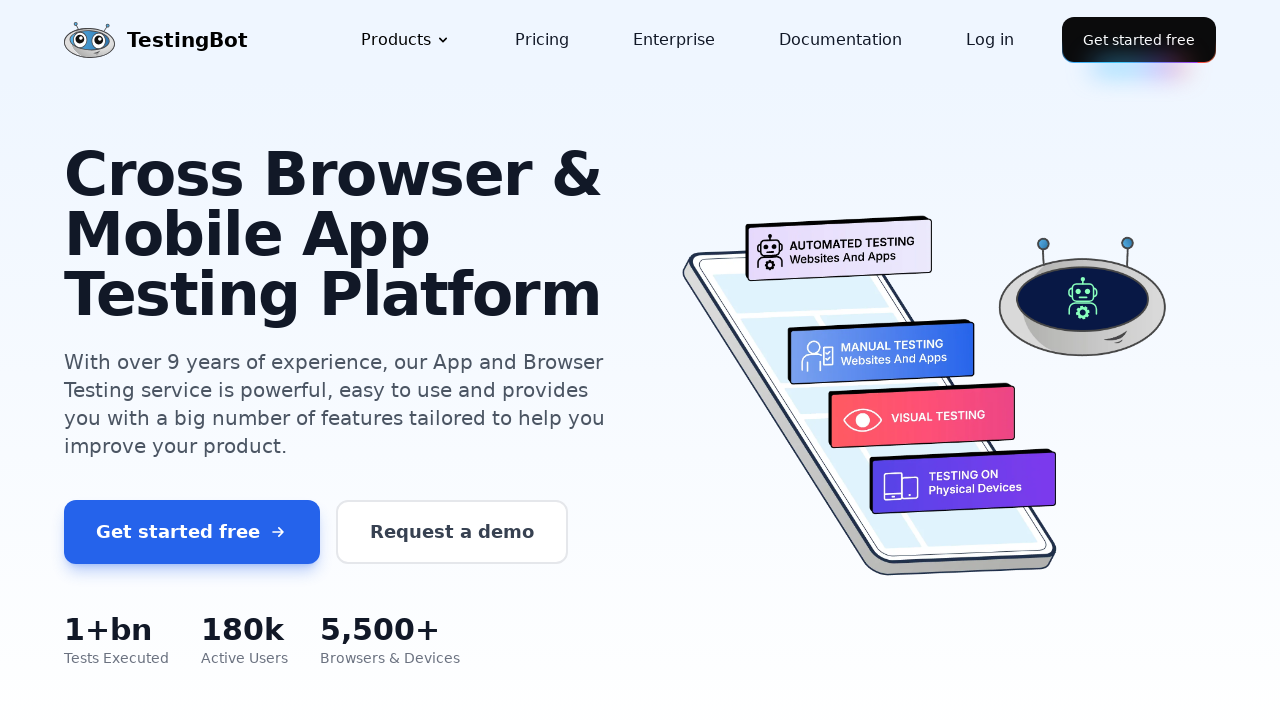